Tests navigation on Playwright website by visiting the homepage, then the community welcome page, and clicking on the learn videos link

Starting URL: https://playwright.dev/

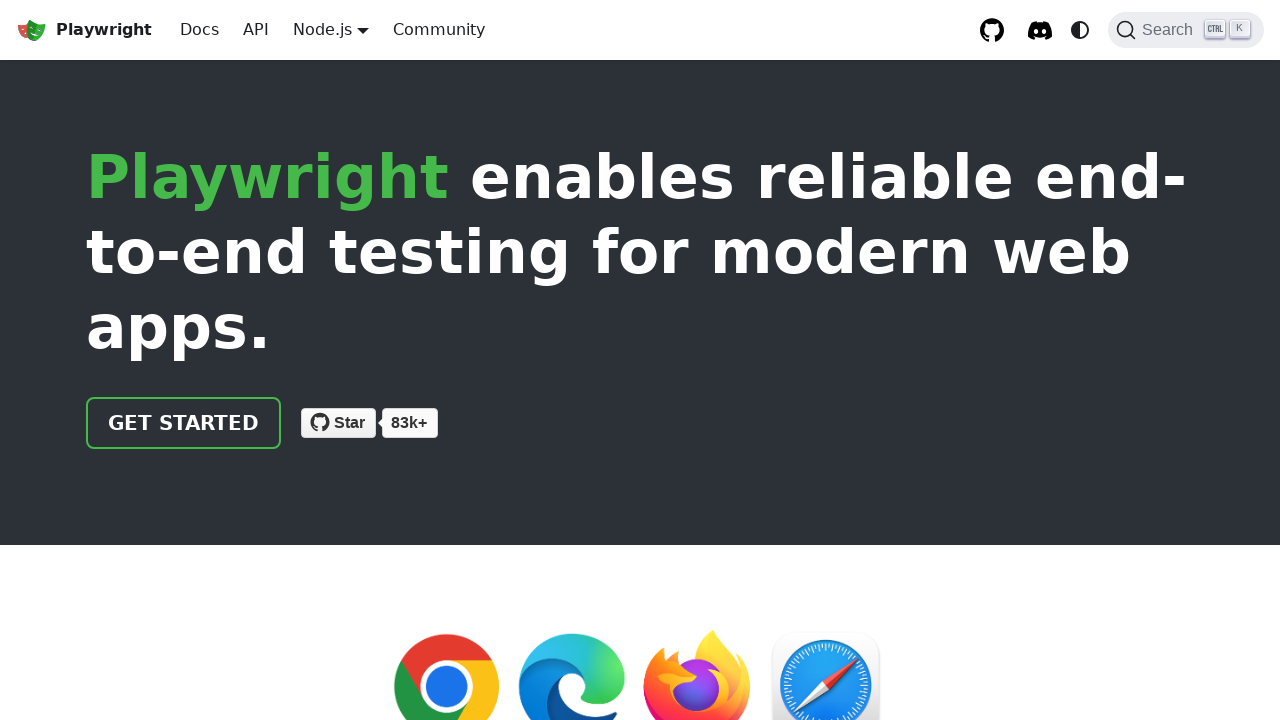

Navigated to community welcome page at https://playwright.dev/community/welcome
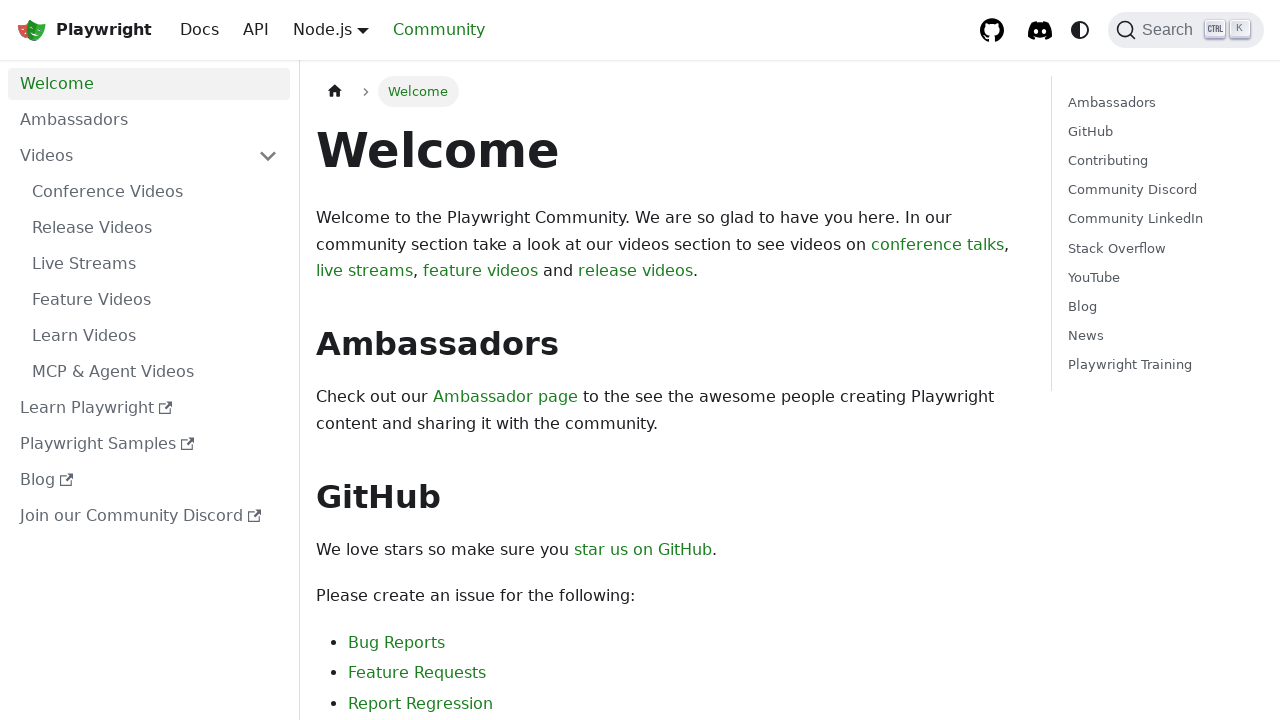

Located Learn Videos menu link
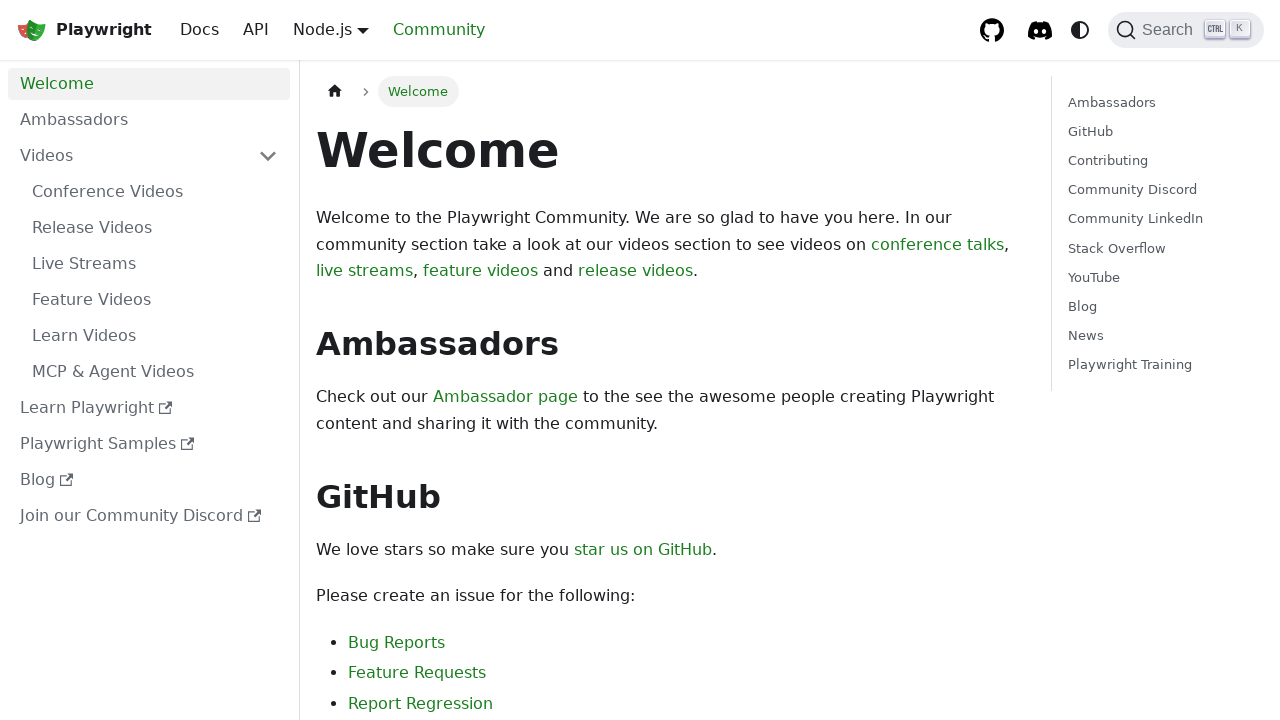

Clicked on Learn Videos link at (155, 336) on [href="/community/learn-videos"][class=menu__link]
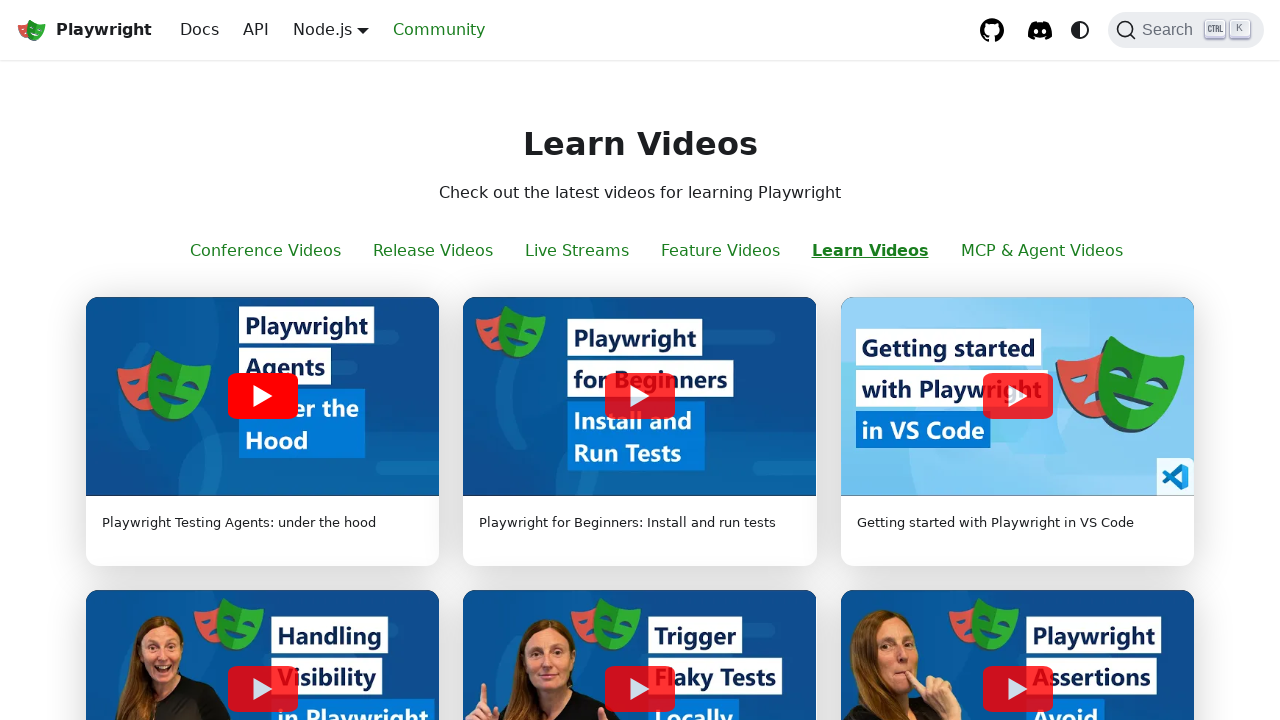

Navigation to learn-videos page completed
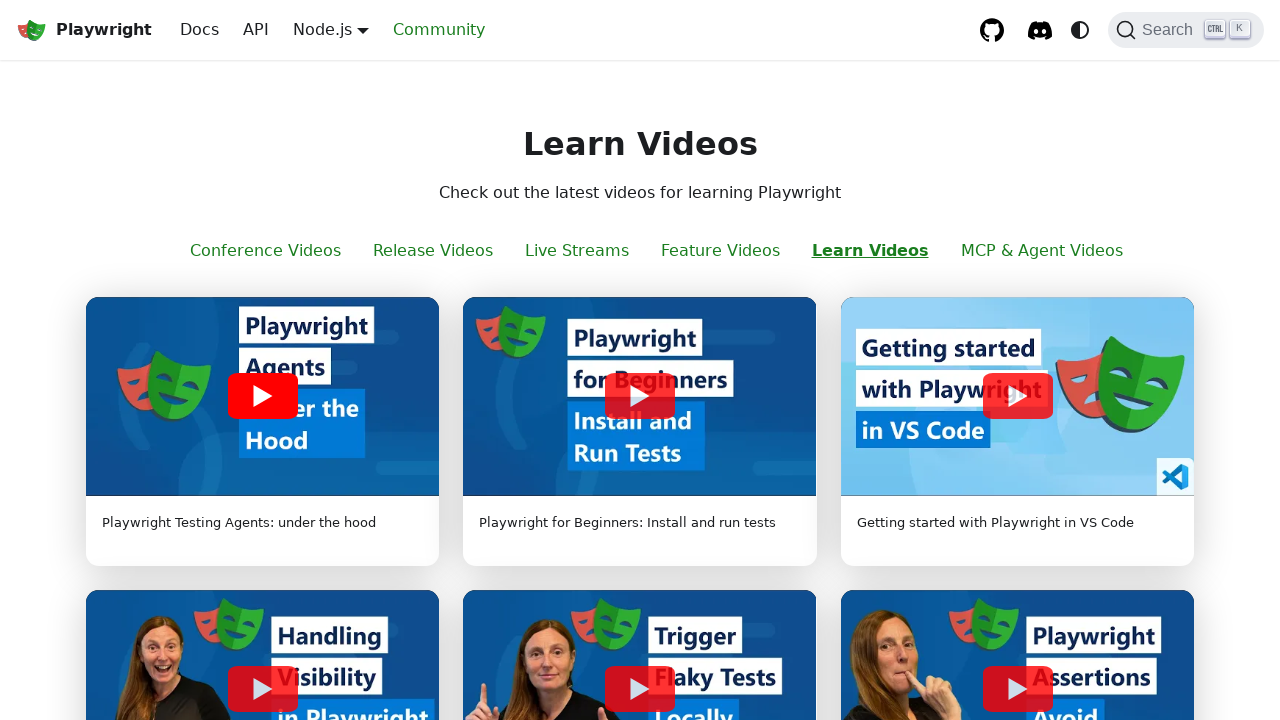

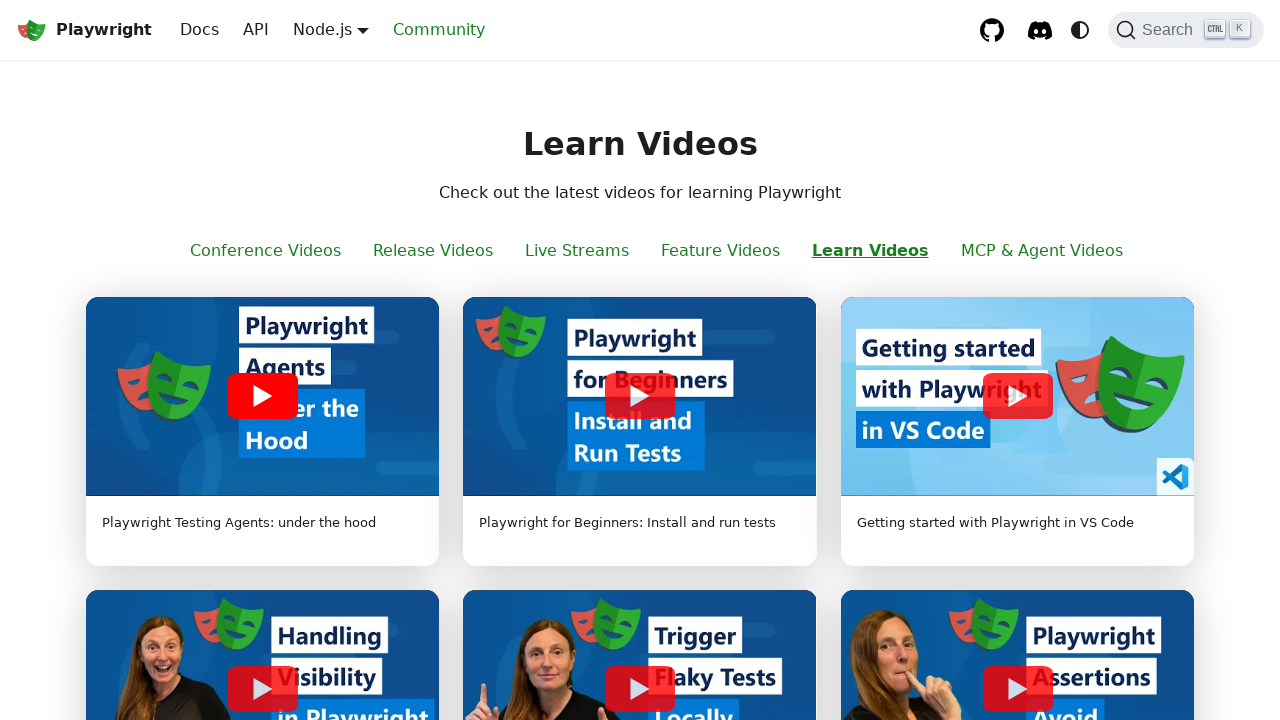